Tests handling of empty input by clearing the input field and verifying the page handles it gracefully.

Starting URL: https://www.001236.xyz/en/base

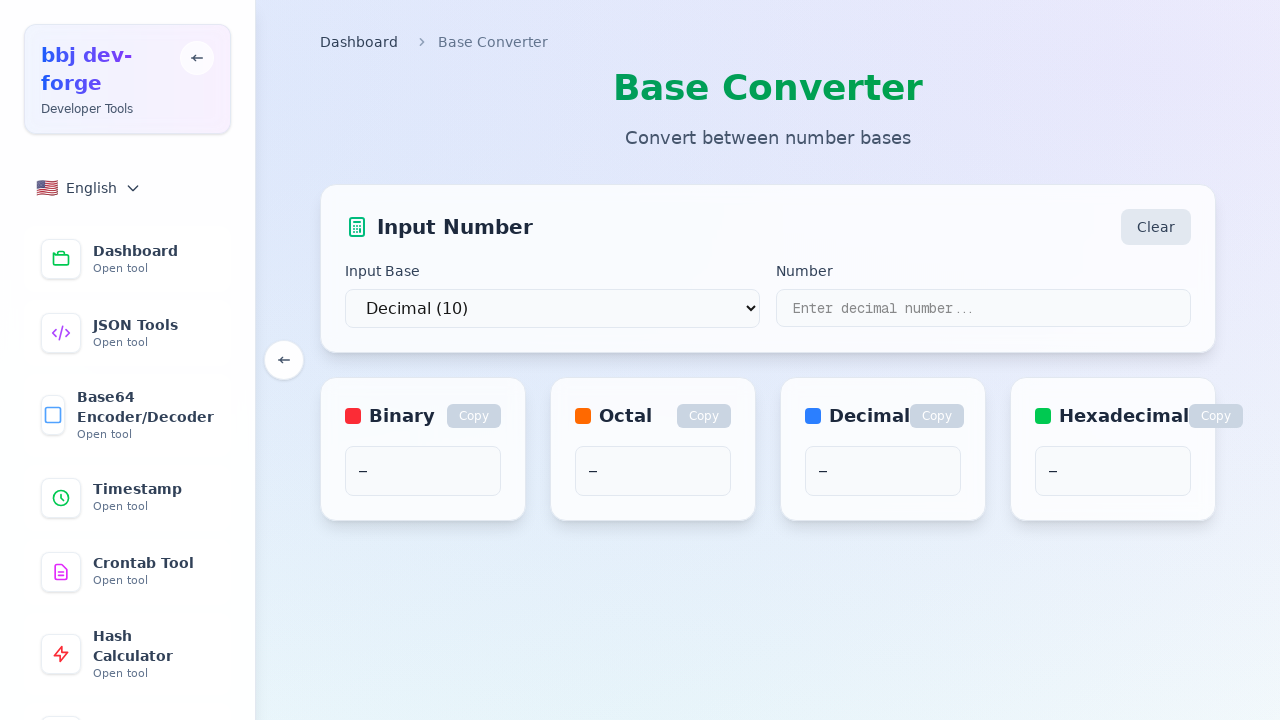

Navigated to base URL
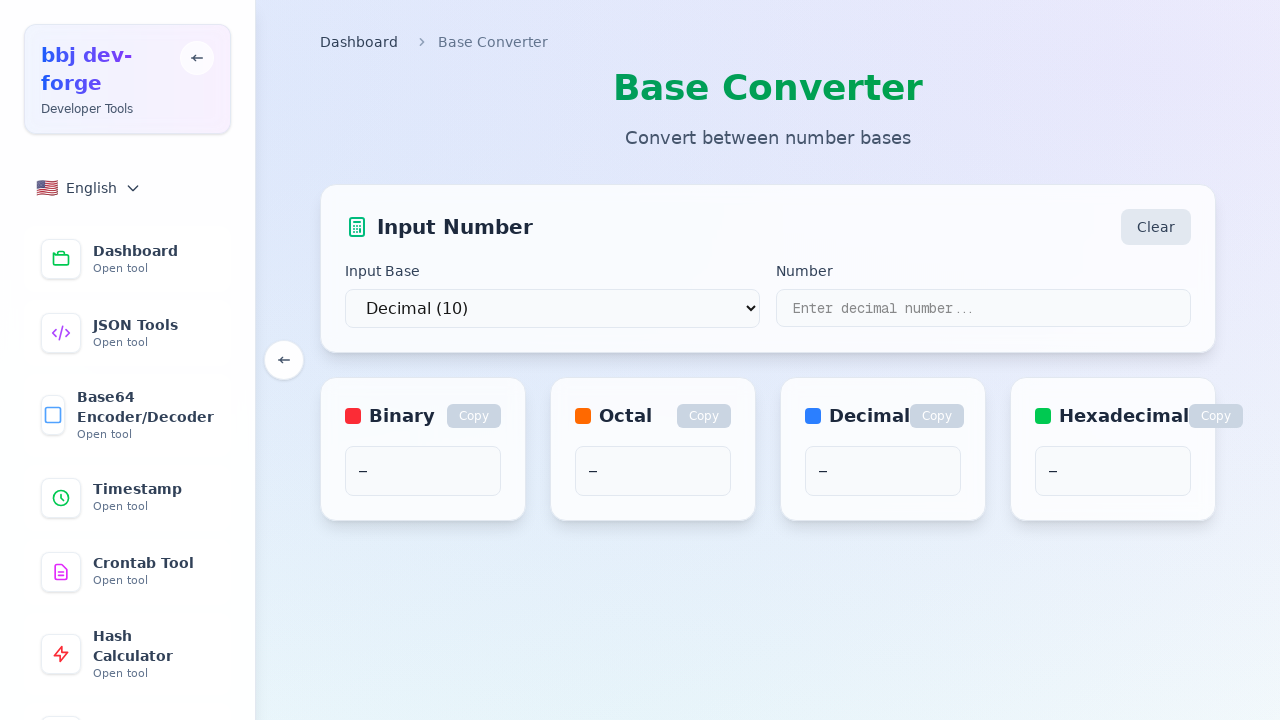

Cleared input field by filling with empty string on input[type="text"]
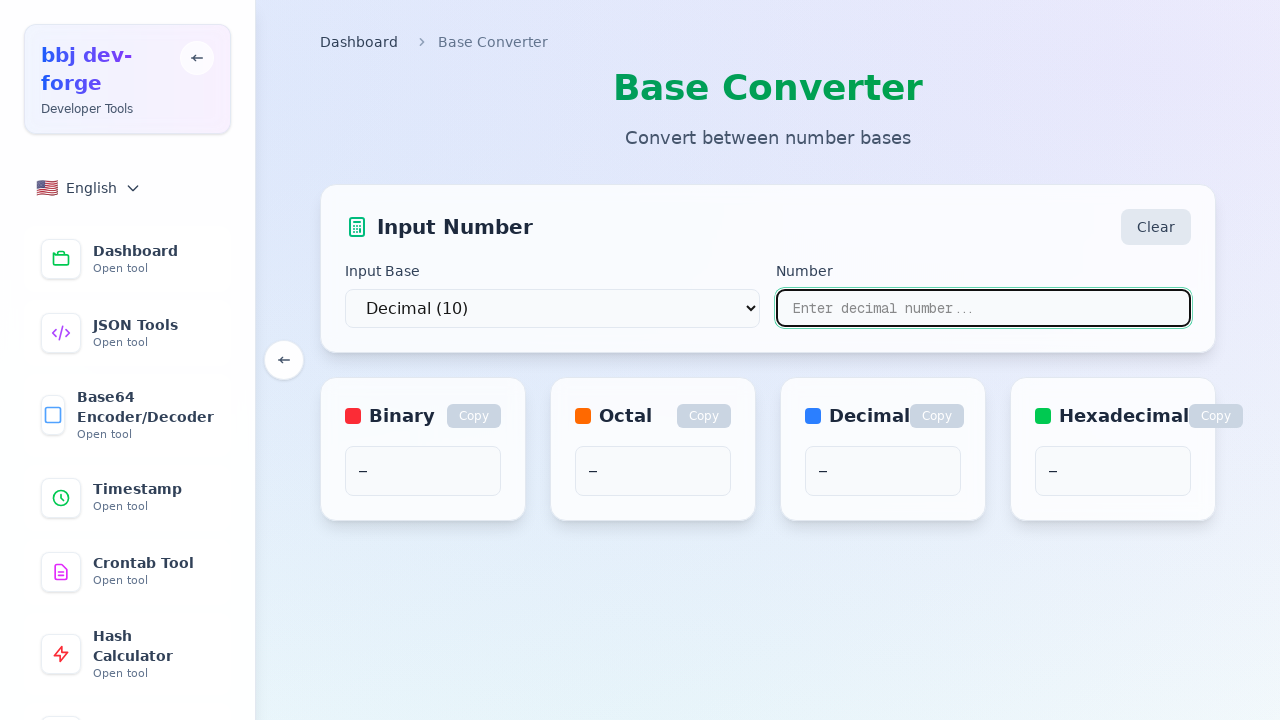

Waited 500ms for page to process empty input
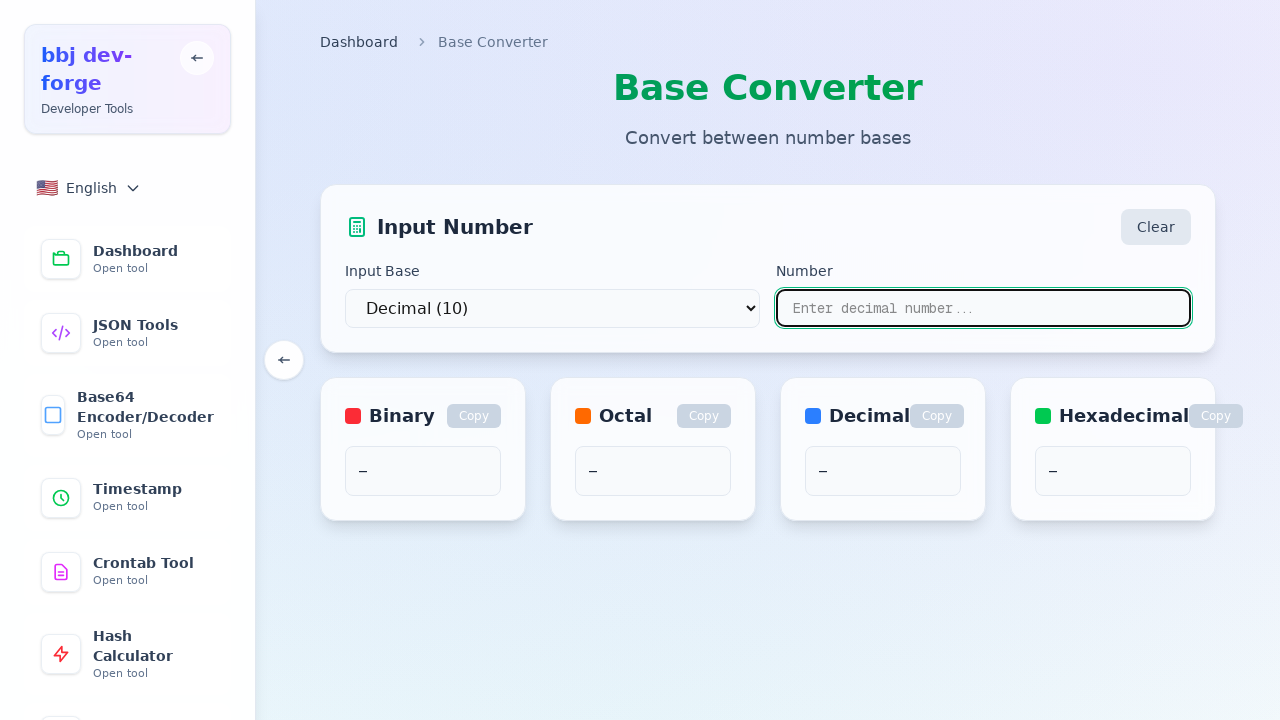

Located binary result element
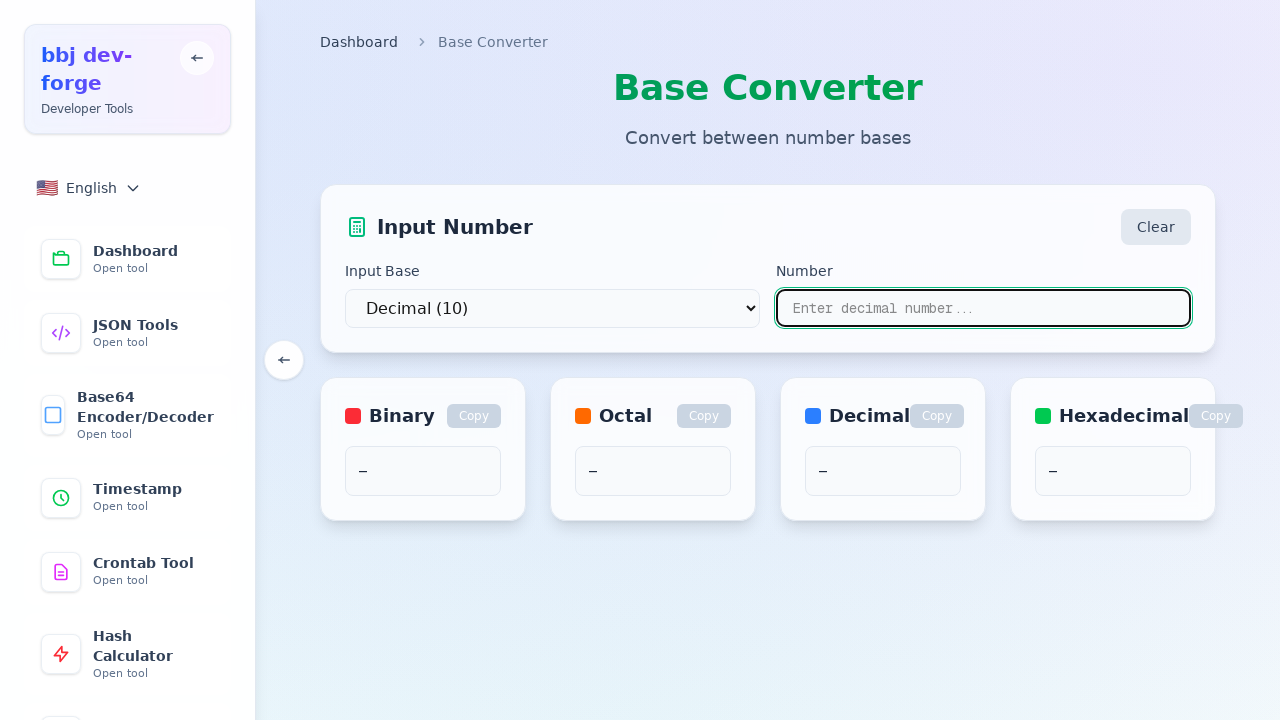

Retrieved binary result text content: —
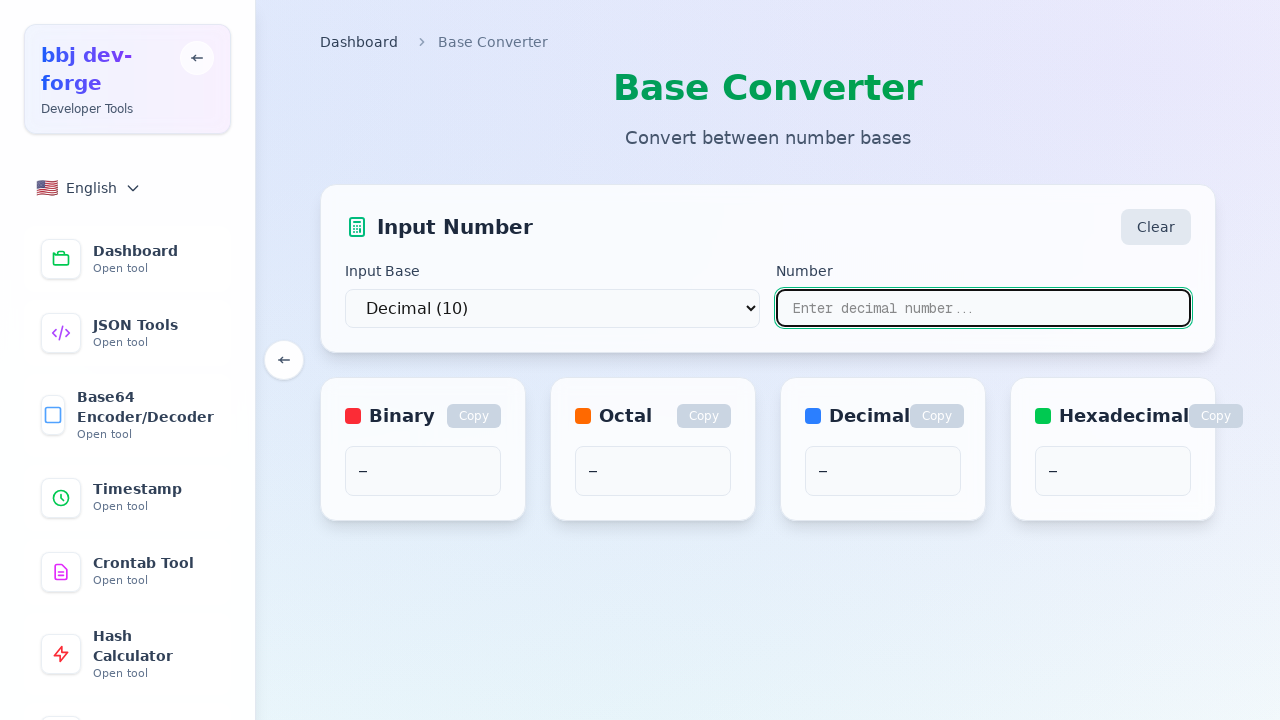

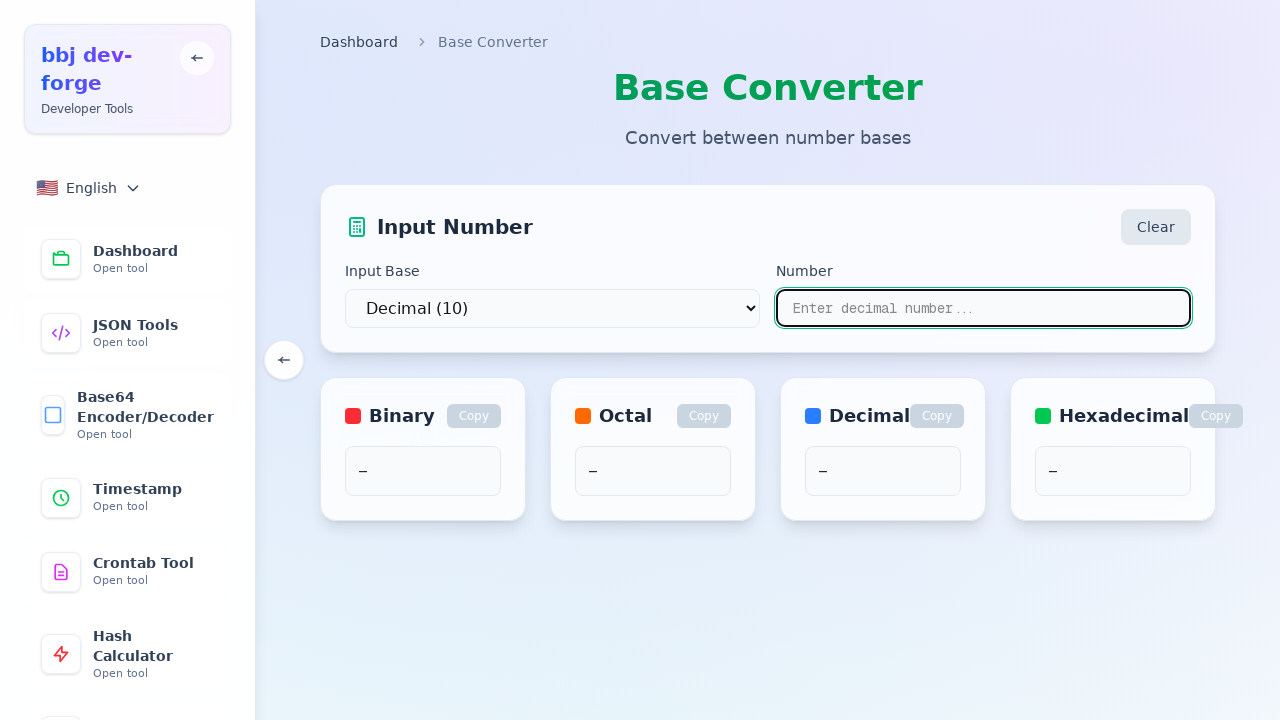